Tests dynamic controls page by clicking Remove button, verifying "It's gone!" message appears, then clicking Add button and verifying "It's back!" message appears

Starting URL: https://the-internet.herokuapp.com/dynamic_controls

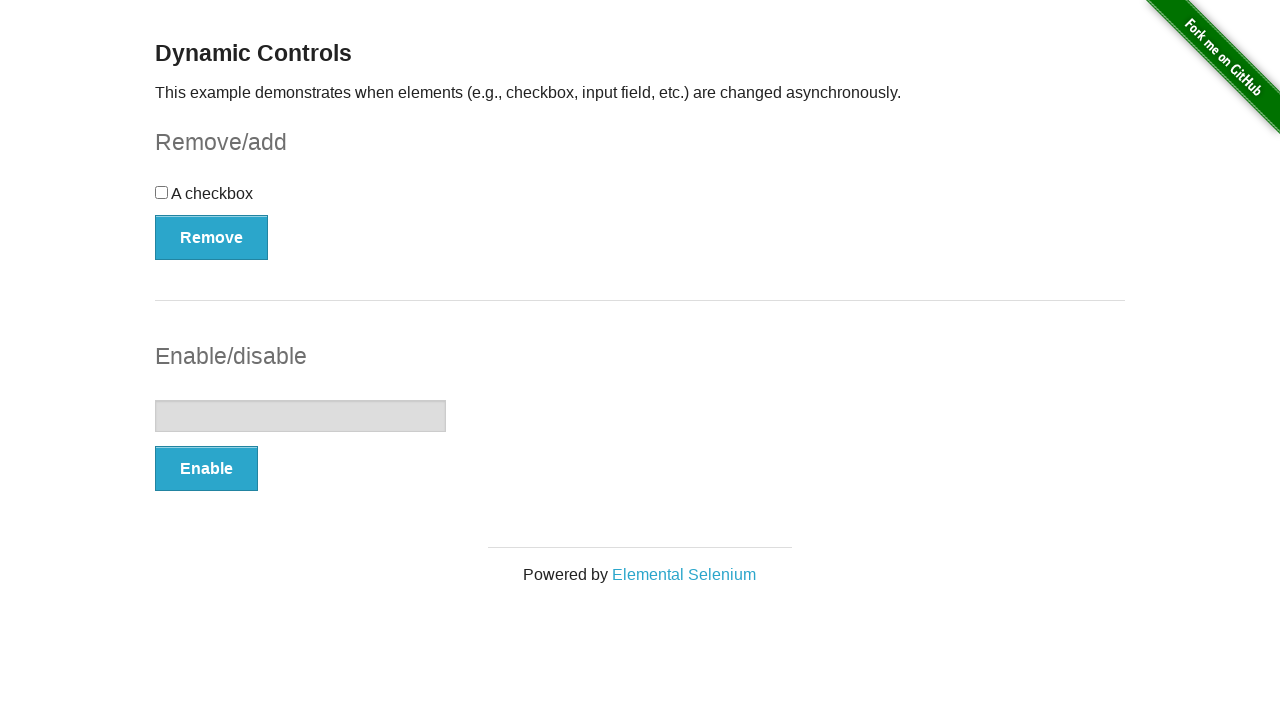

Navigated to dynamic controls page
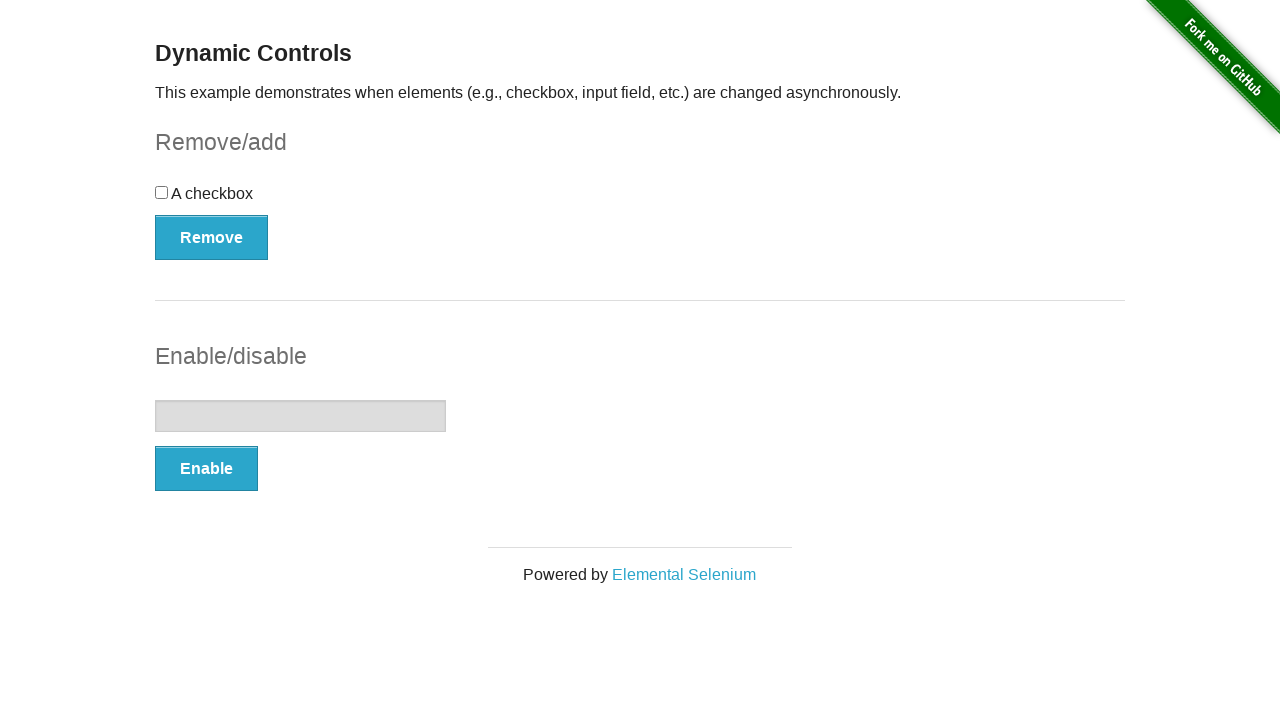

Clicked Remove button at (212, 237) on xpath=//*[text()='Remove']
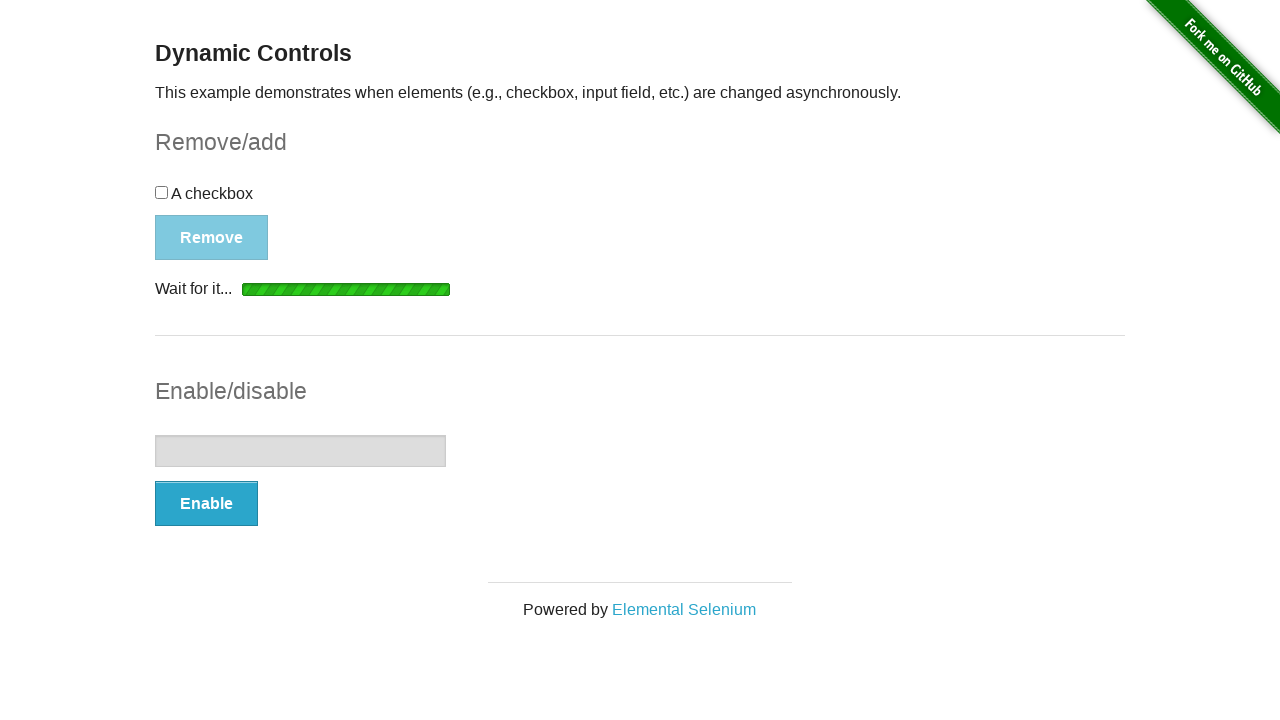

Waited for 'It's gone!' message to appear
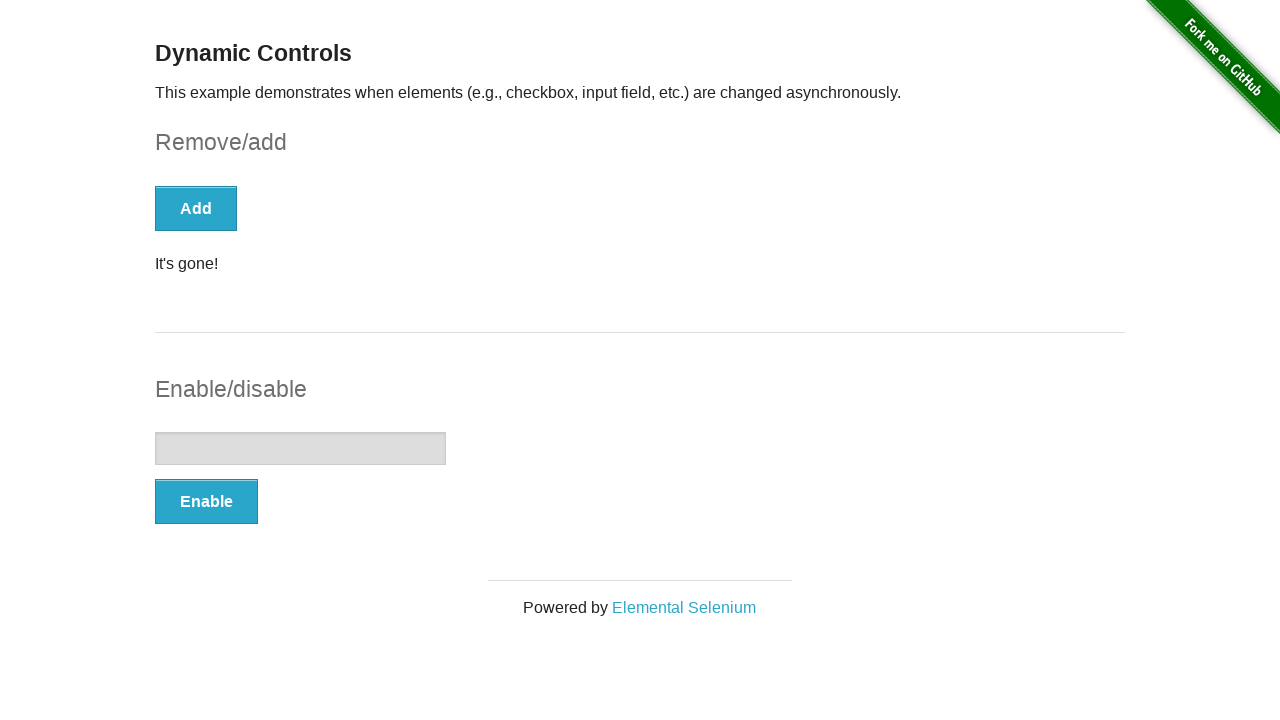

Verified 'It's gone!' message is visible
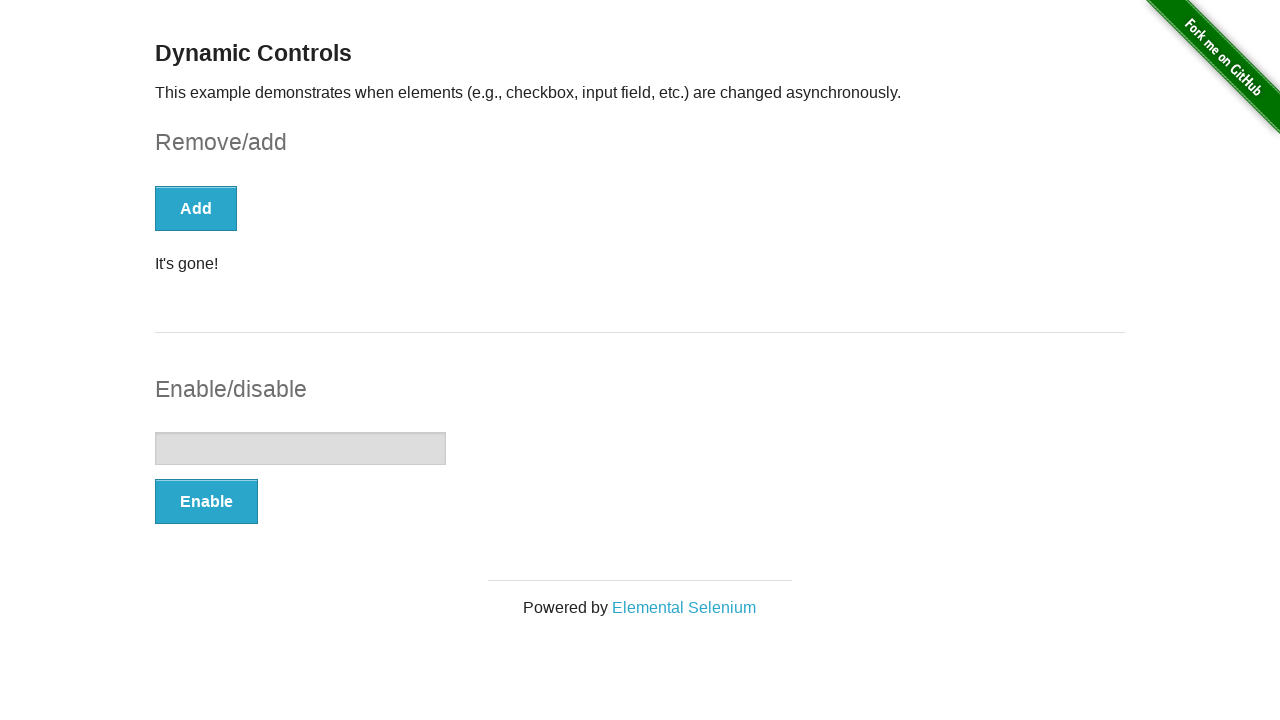

Clicked Add button at (196, 208) on xpath=//*[text()='Add']
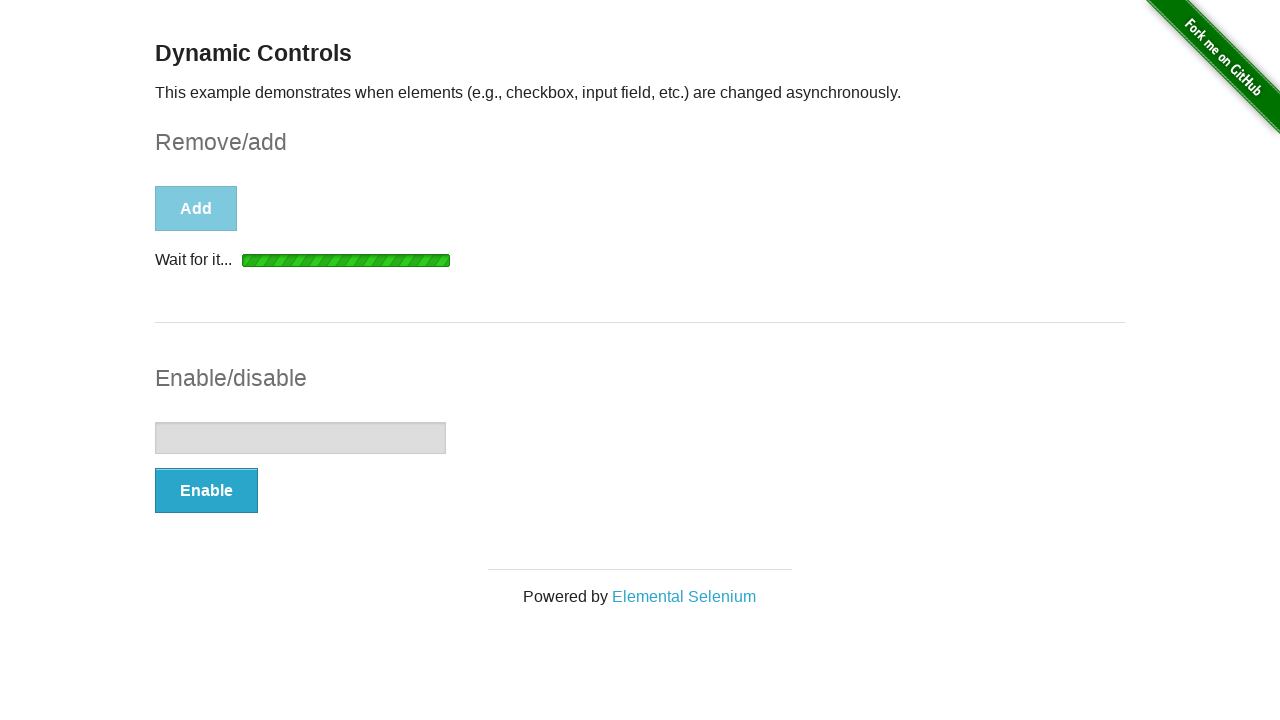

Waited for 'It's back!' message to appear
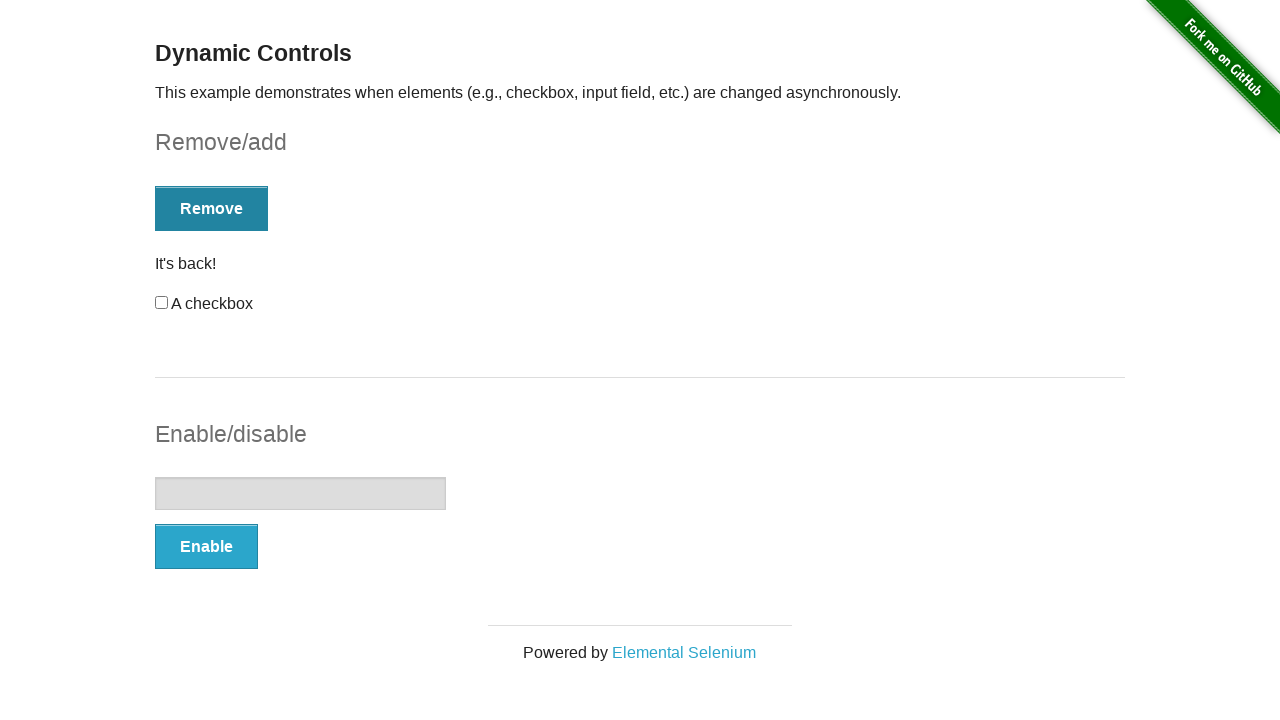

Verified 'It's back!' message is visible
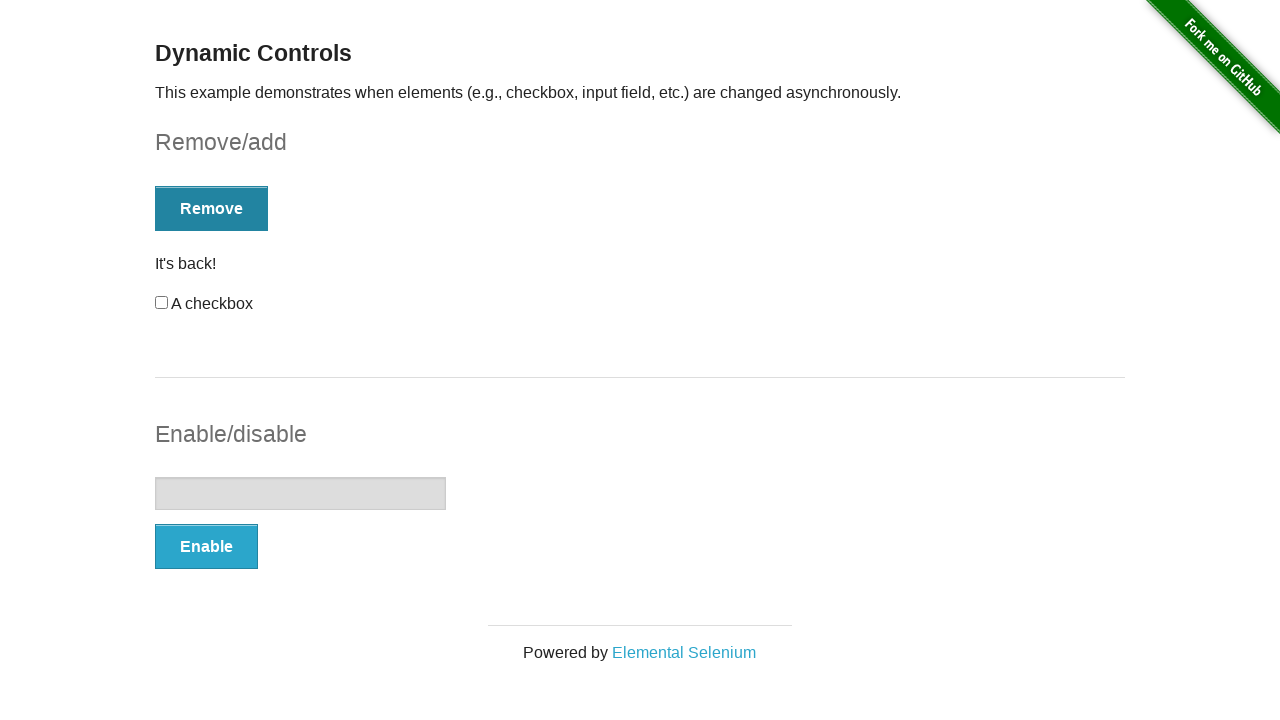

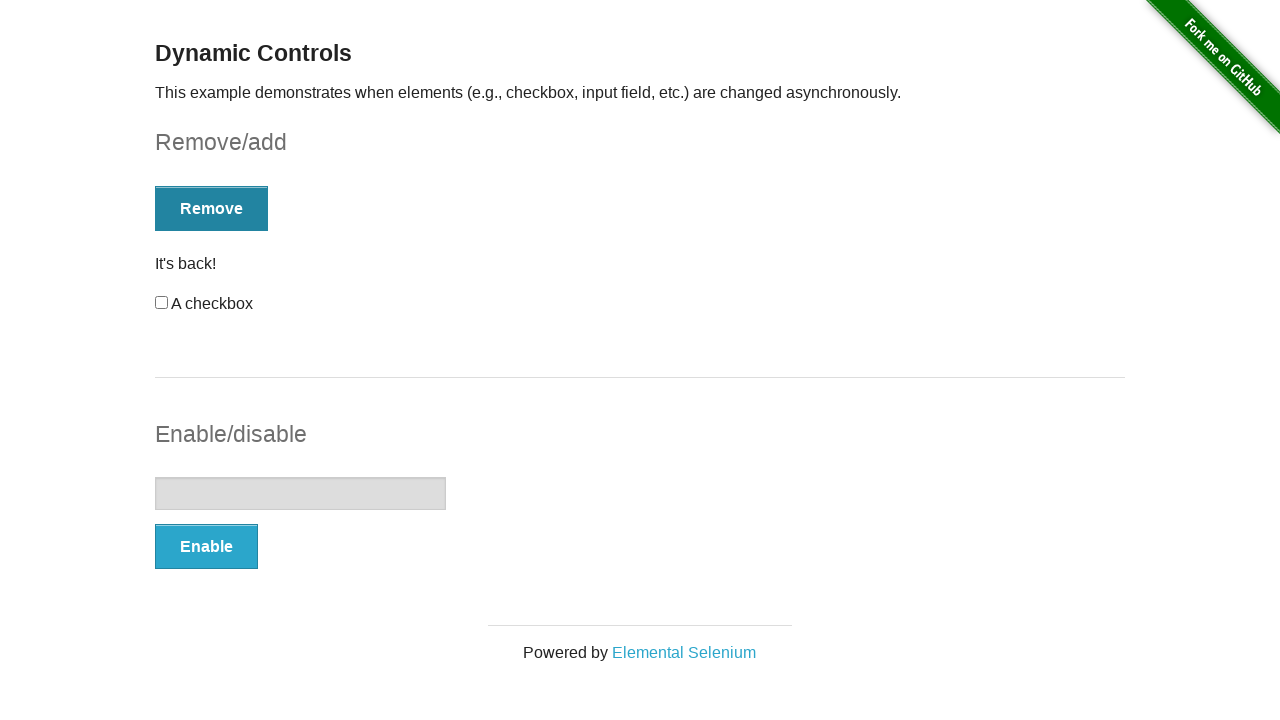